Tests drag and drop functionality on jQuery UI demo page by dragging an element into a droppable area within an iframe

Starting URL: https://jqueryui.com/droppable/

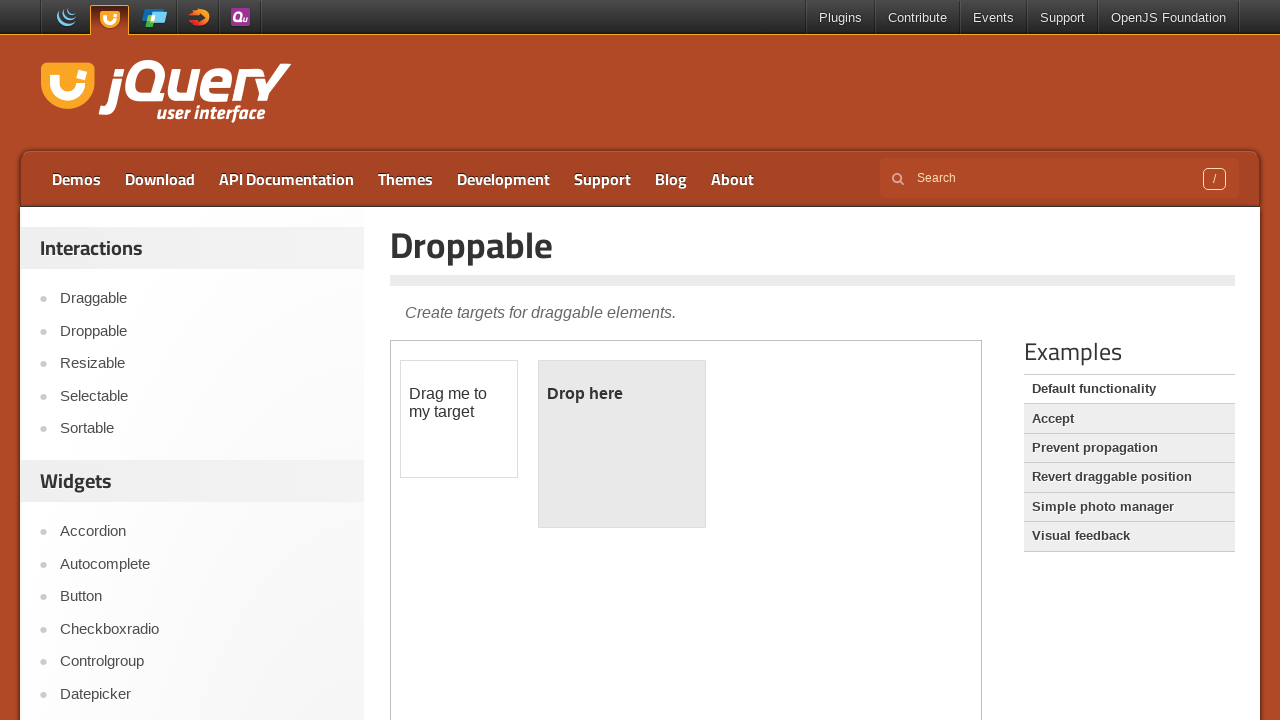

Located the demo iframe containing drag and drop elements
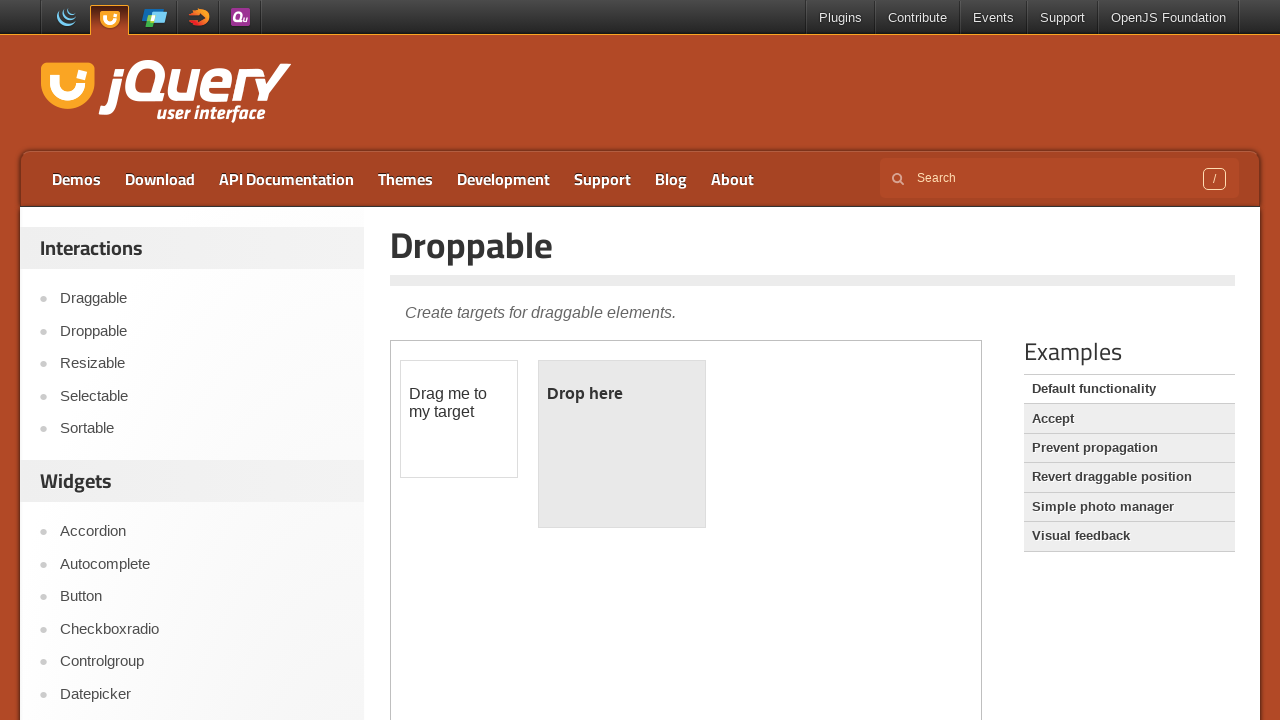

Located the draggable element in the iframe
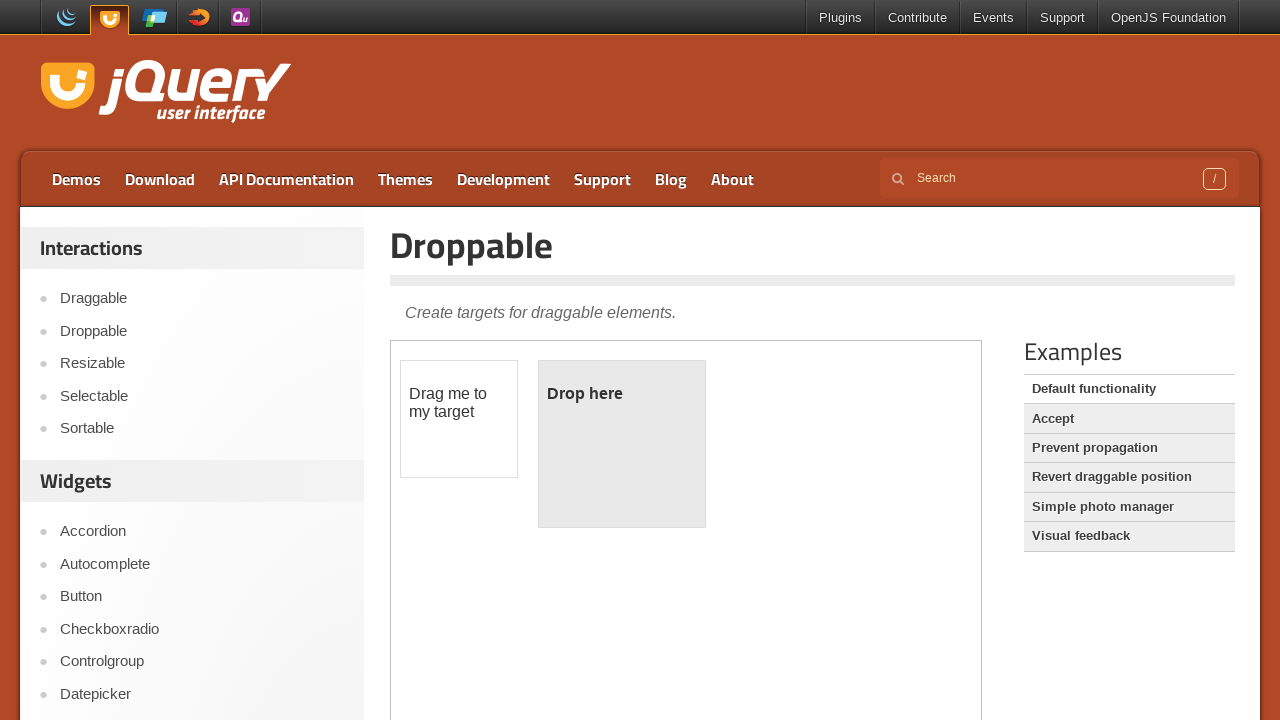

Located the droppable target element in the iframe
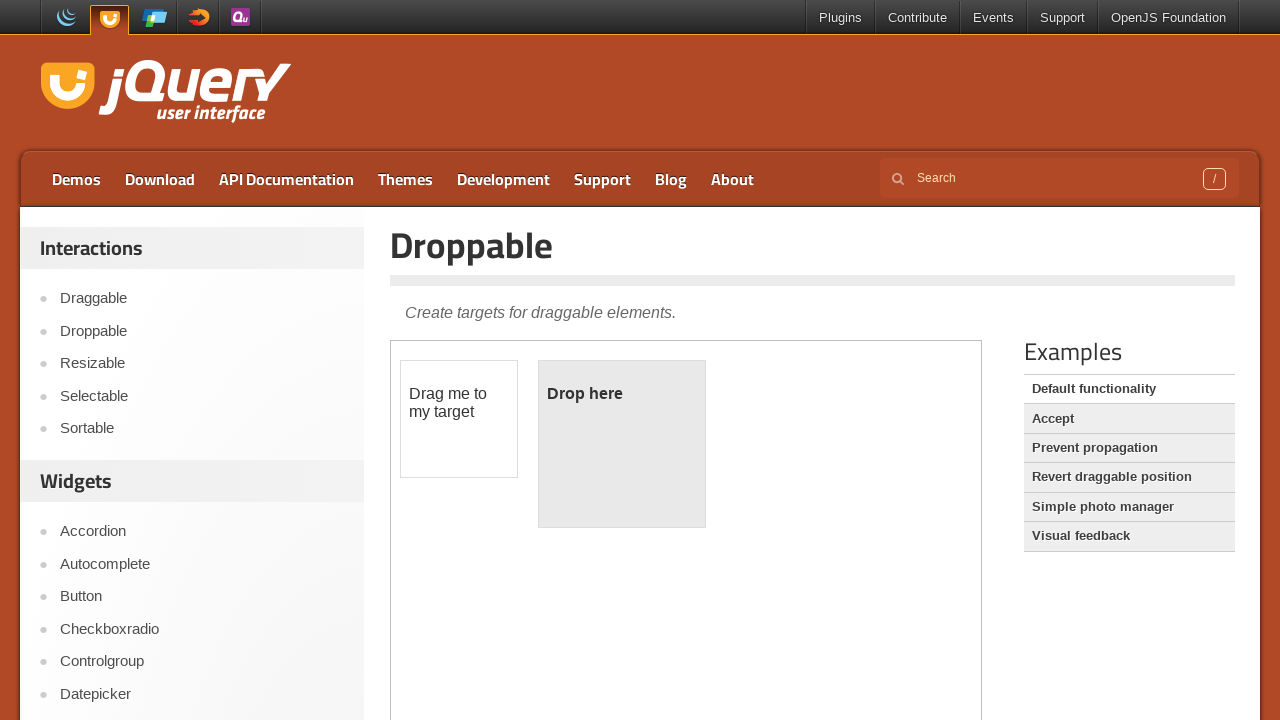

Dragged the draggable element into the droppable area at (622, 444)
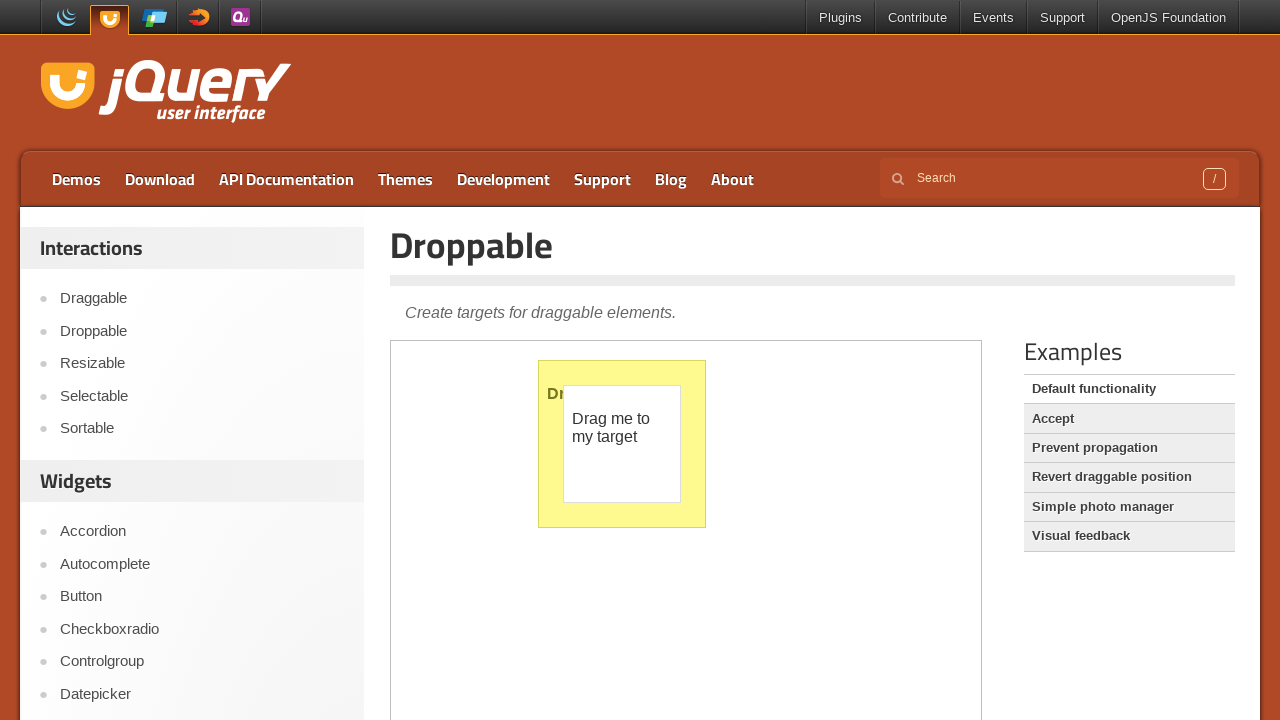

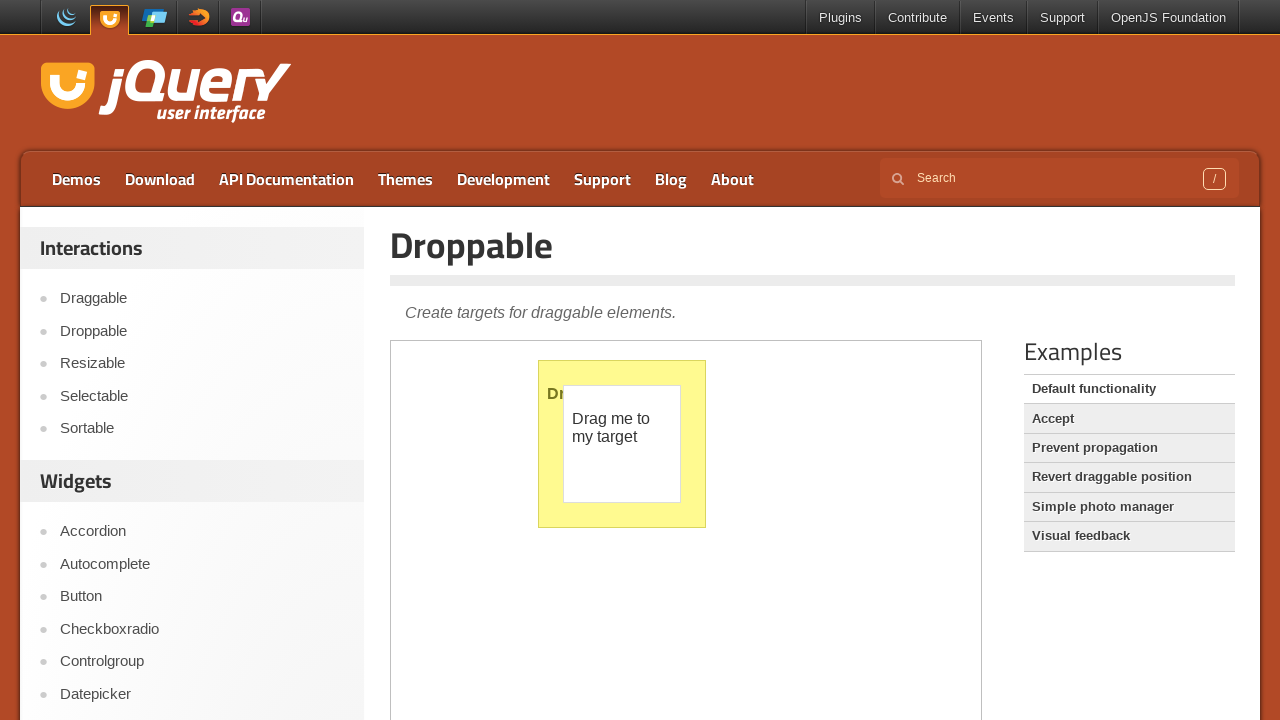